Navigates to the QNU education portal, maximizes the window, and retrieves the page title to verify the page loads correctly.

Starting URL: https://daotao.qnu.edu.vn

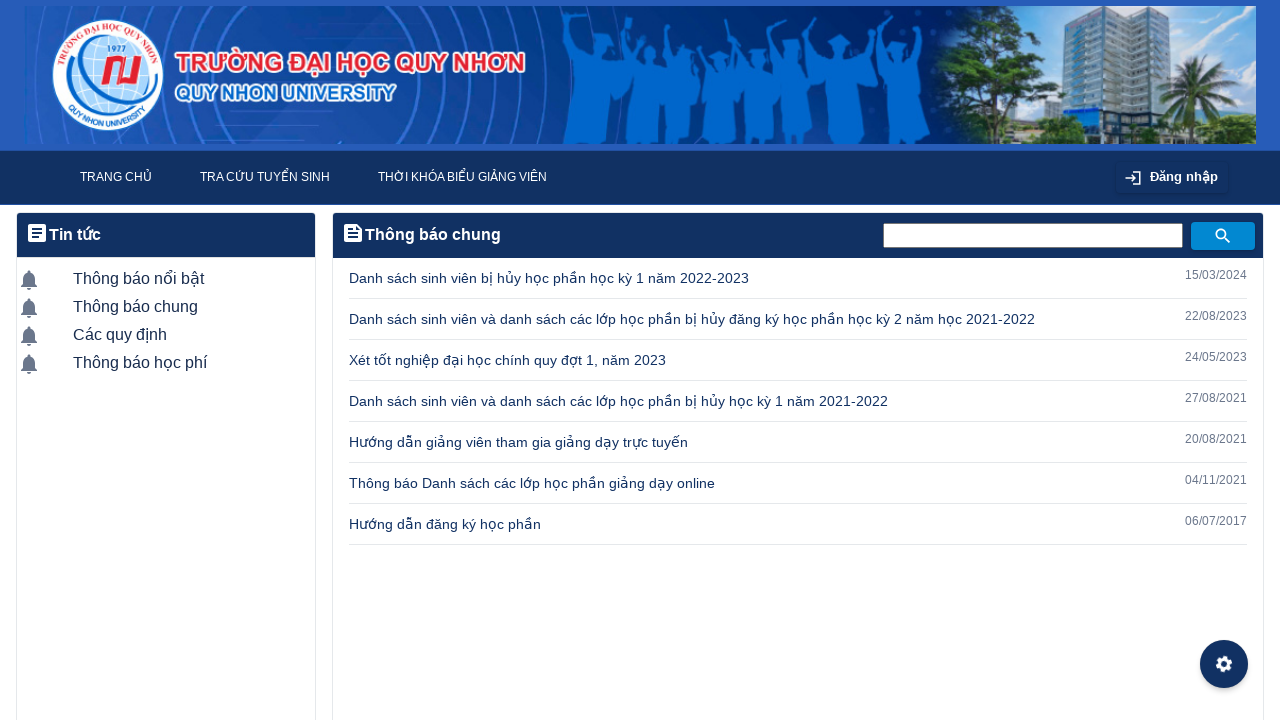

Set viewport size to 1920x1080
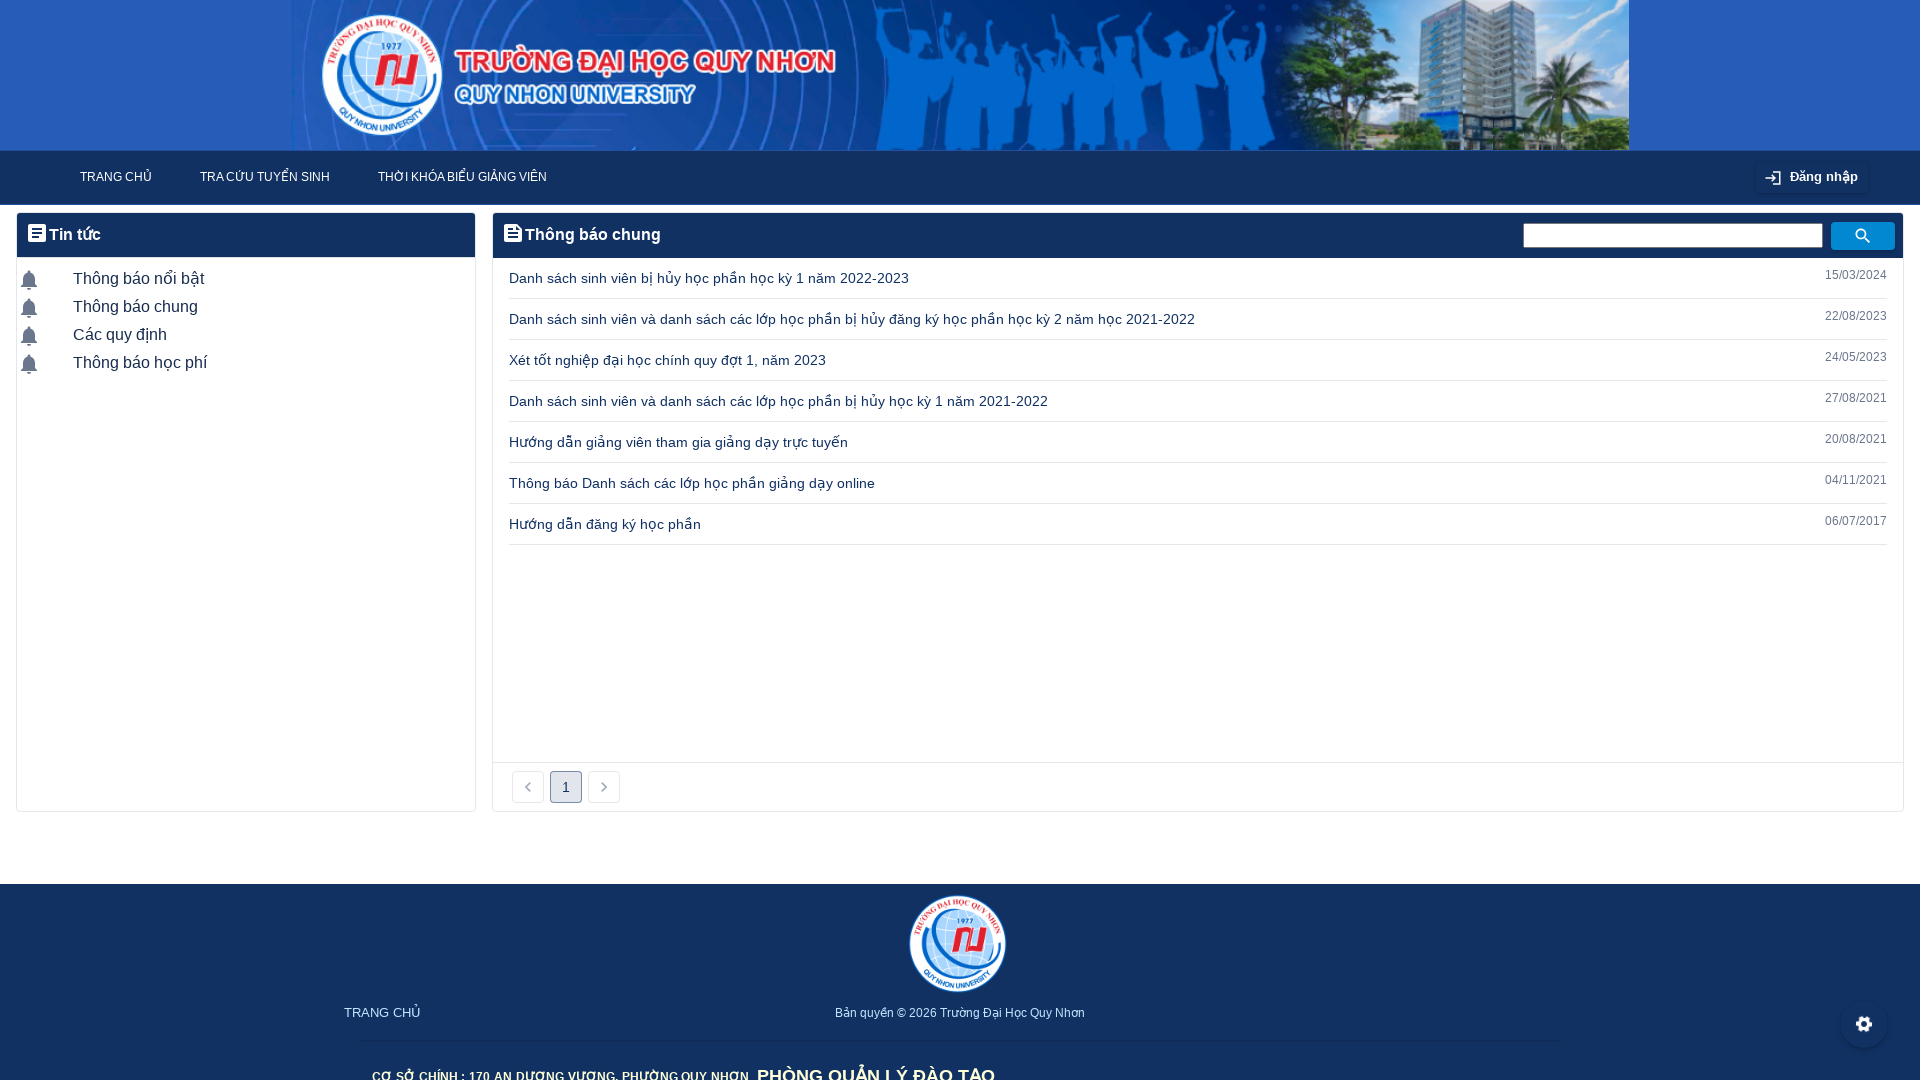

Waited for page to reach domcontentloaded state
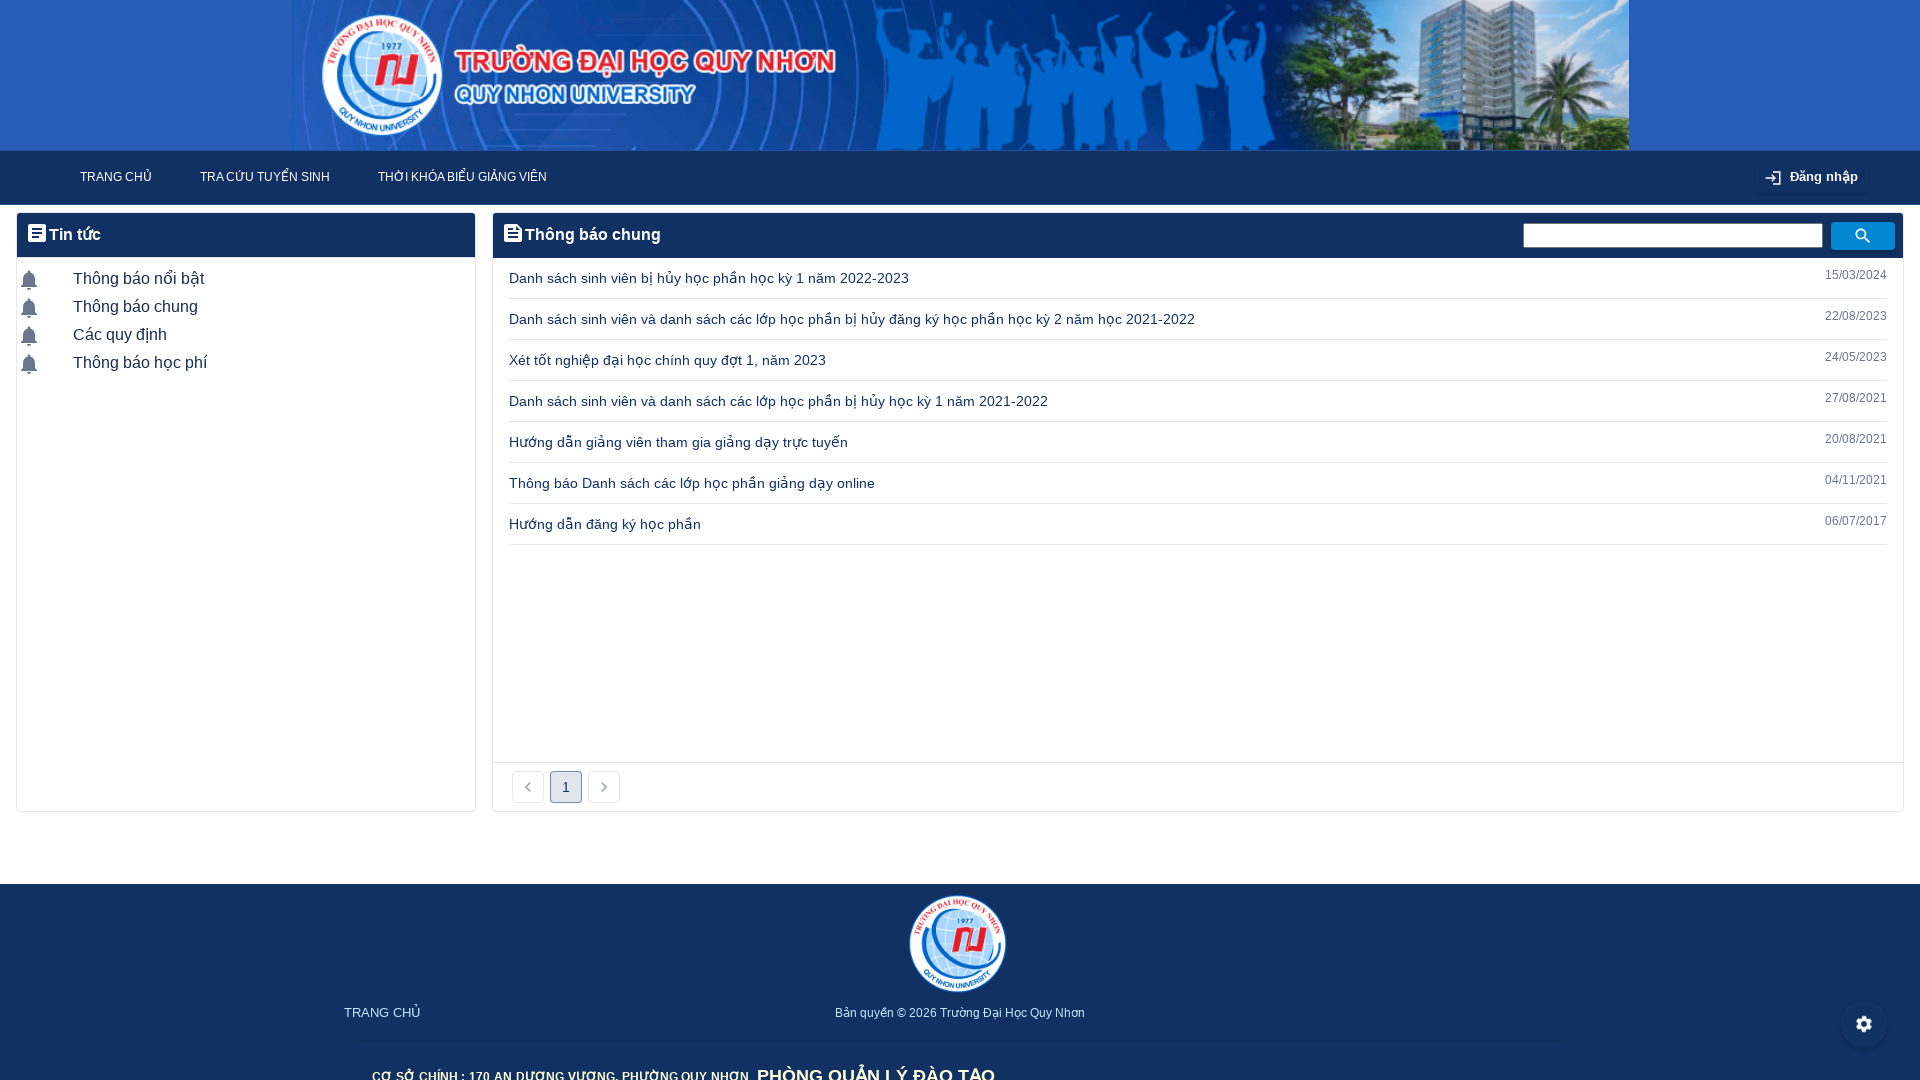

Retrieved page title: Thông báo chung
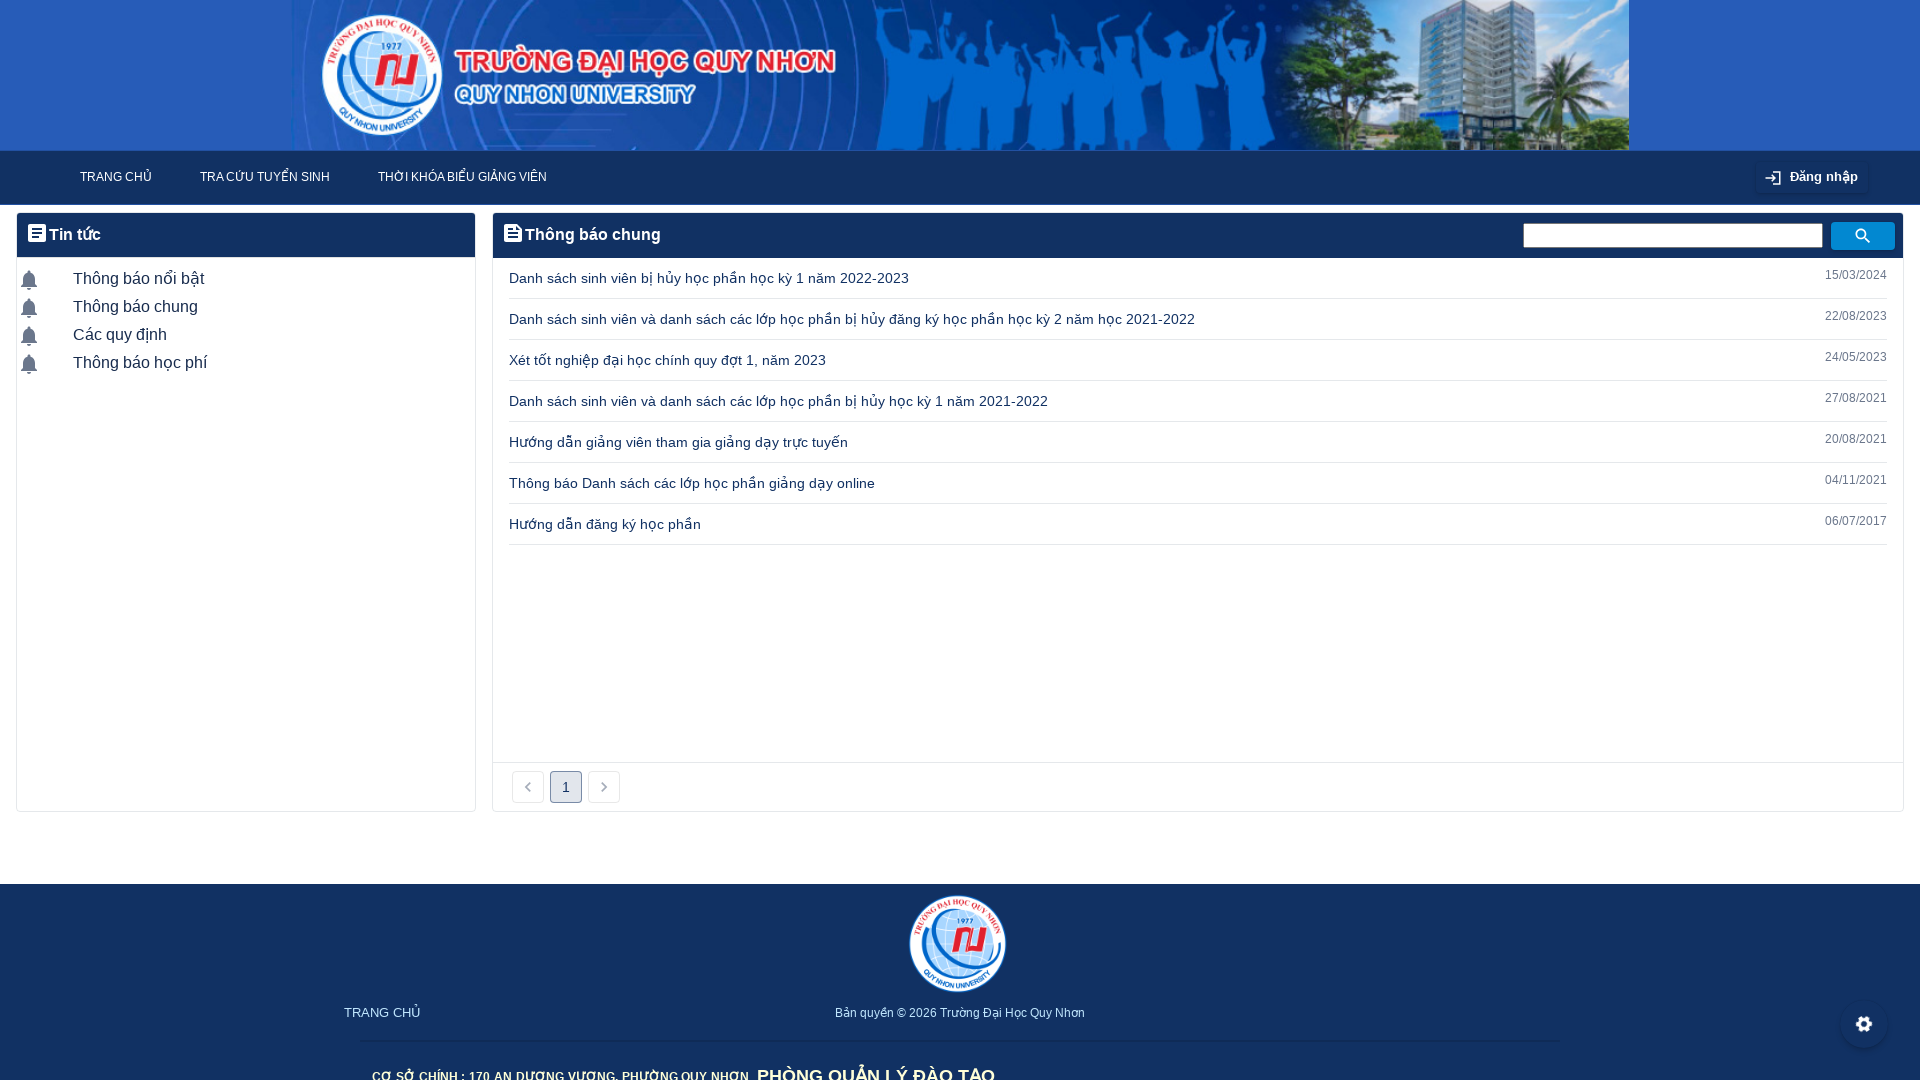

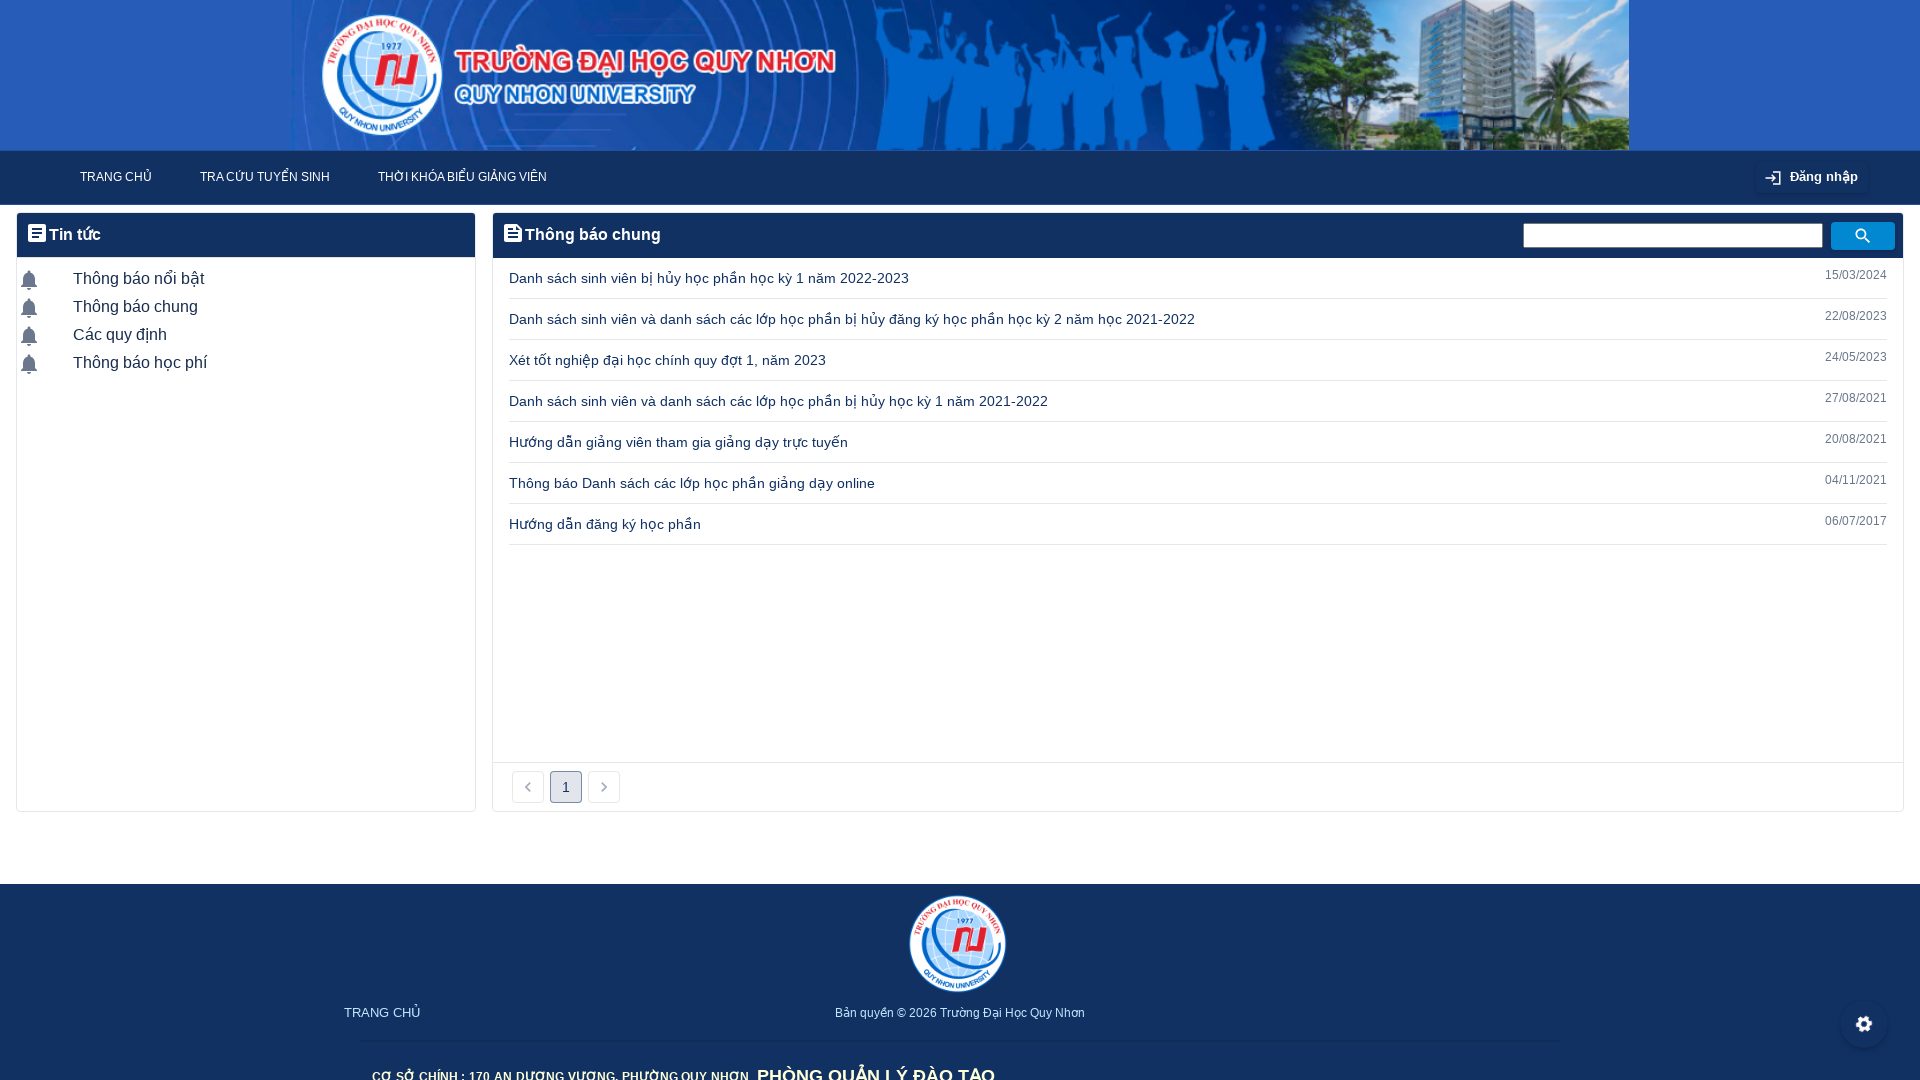